Tests scrolling to form elements and filling in name and date fields on a scroll practice page

Starting URL: https://formy-project.herokuapp.com/scroll

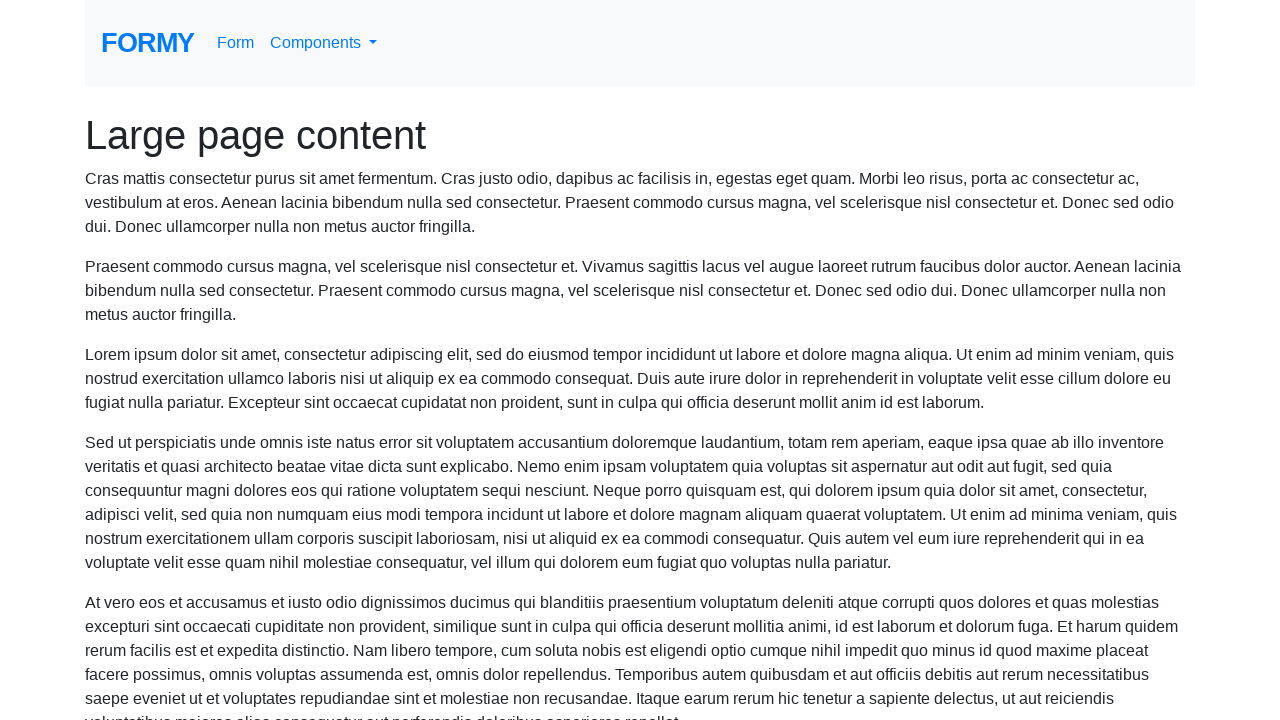

Navigated to scroll practice page
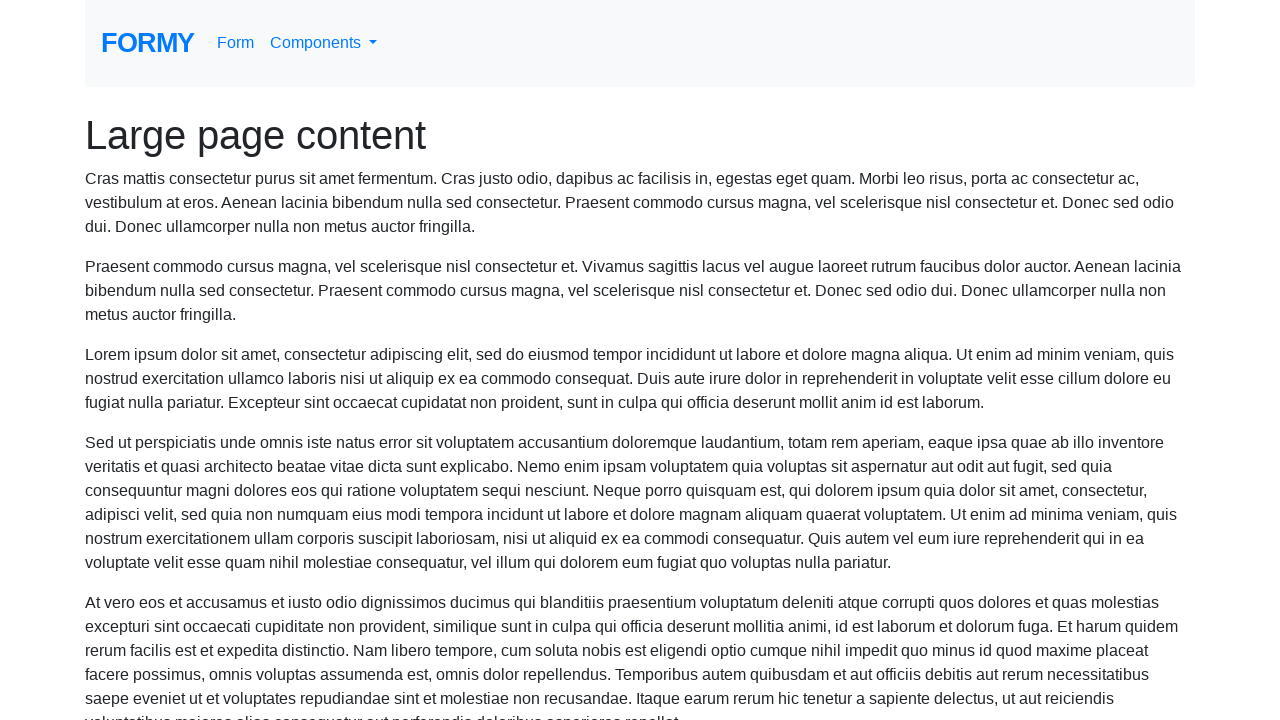

Located name field element
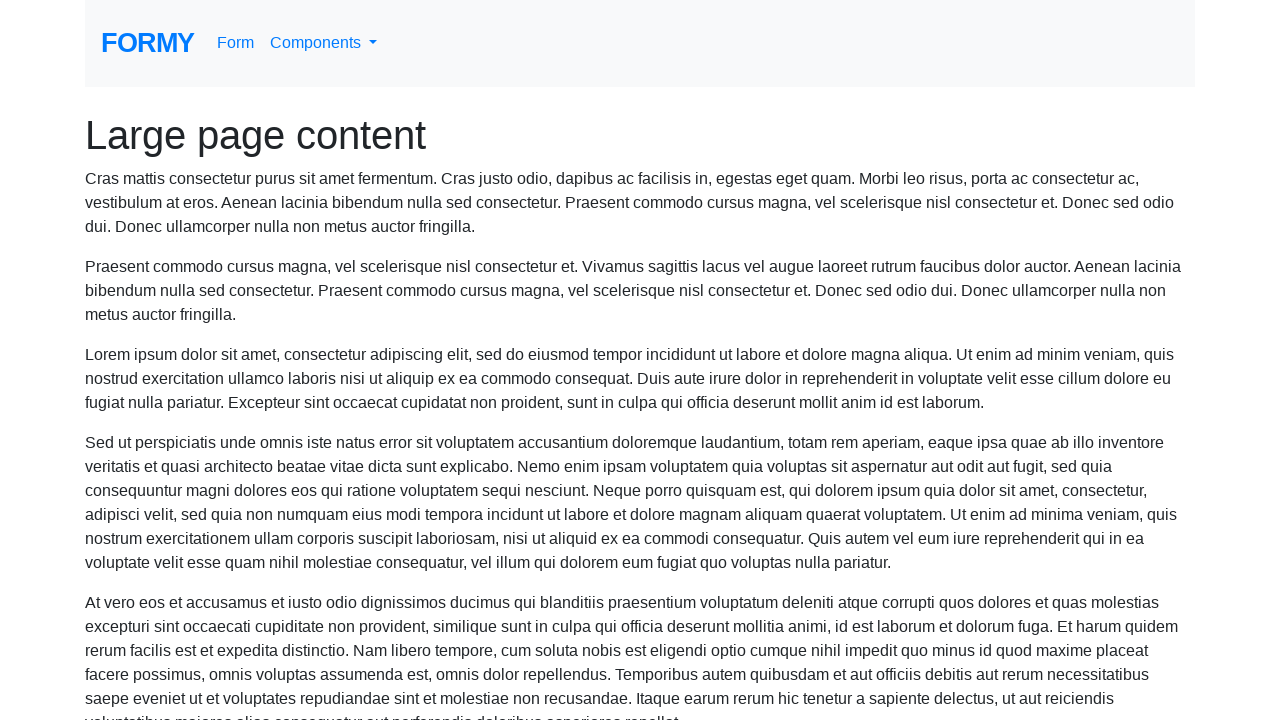

Scrolled name field into view
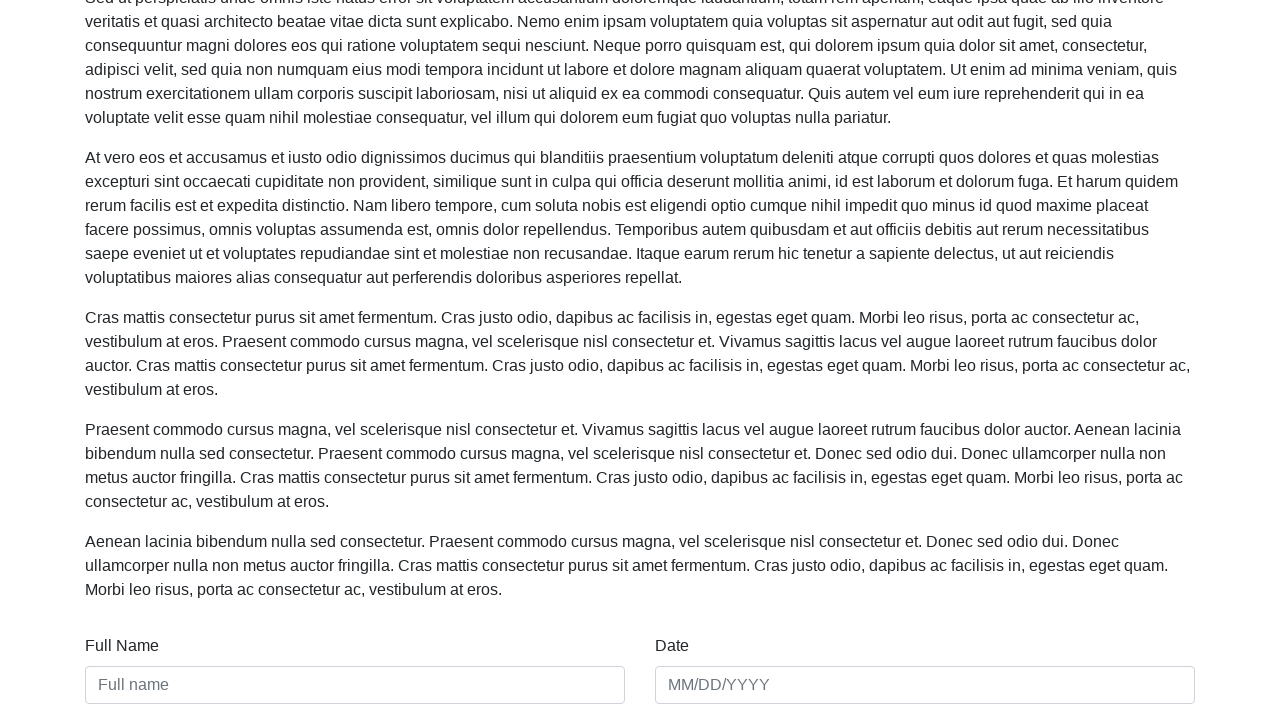

Filled name field with 'Kasia Mizera' on #name
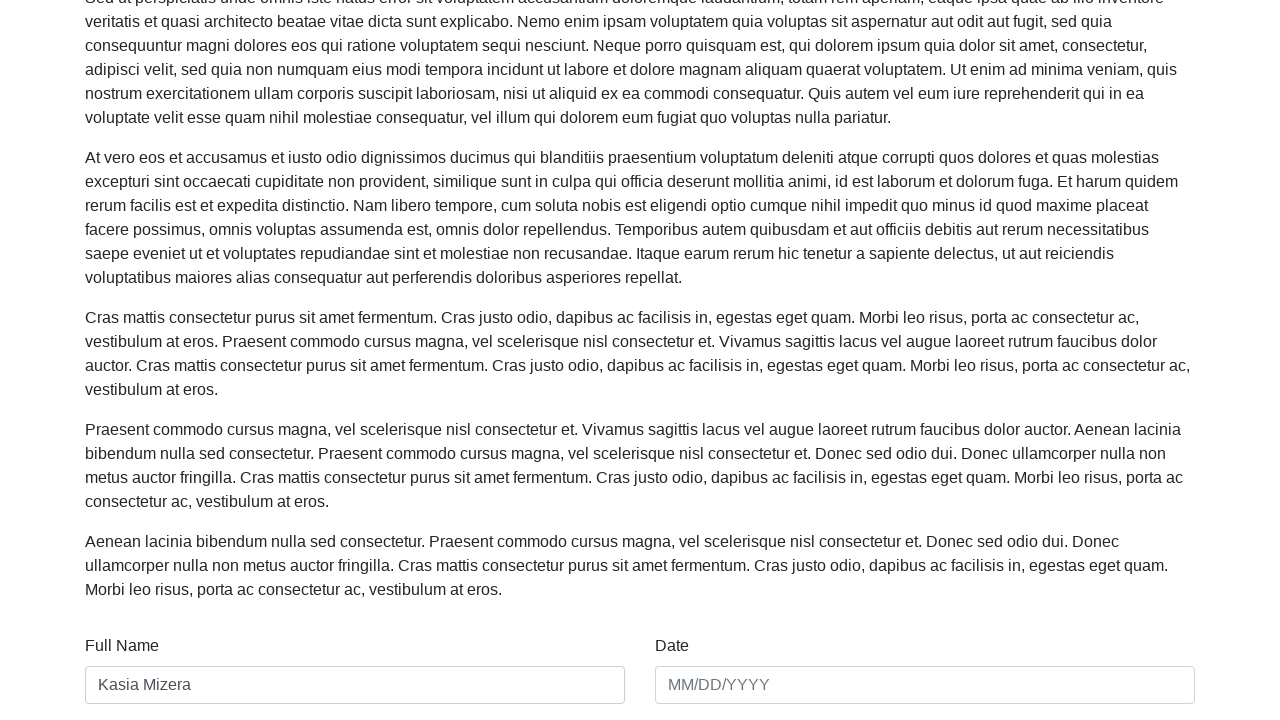

Filled date field with '01/02/2020' on #date
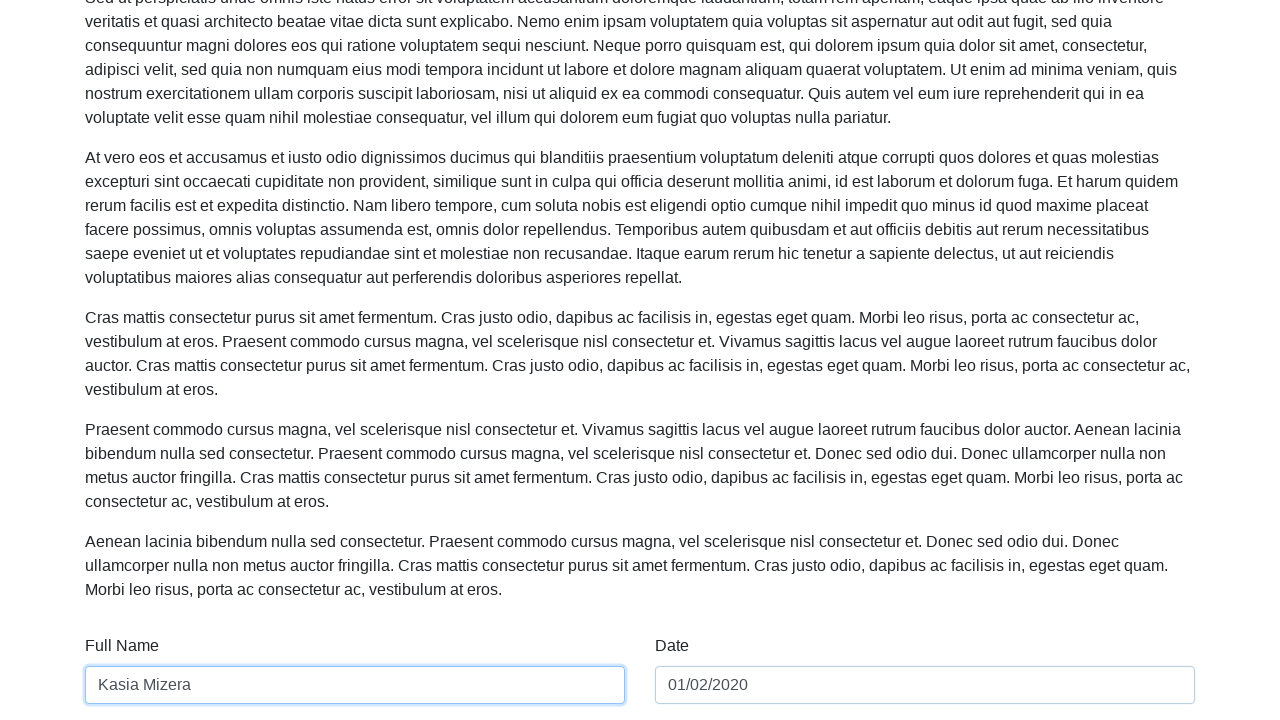

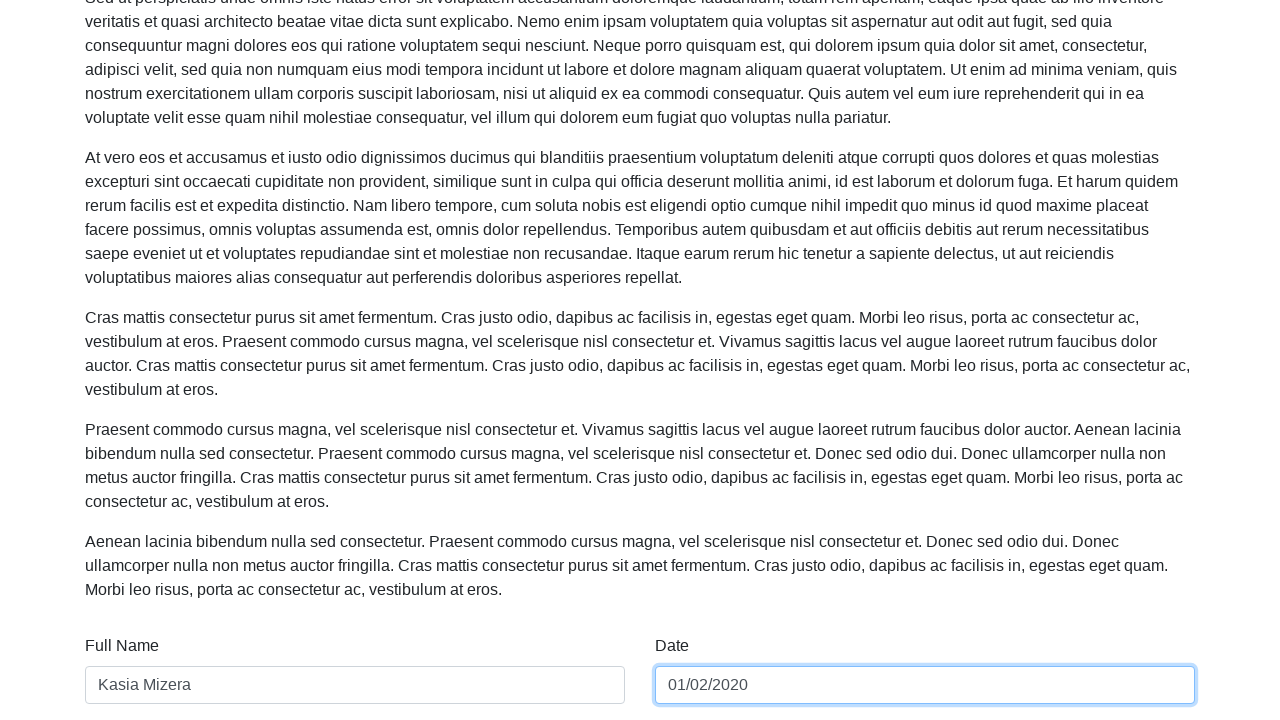